Navigates to W3Schools HTML iframe example page to demonstrate iframe handling

Starting URL: https://www.w3schools.com/html/tryit.asp?filename=tryhtml_iframe_height_width

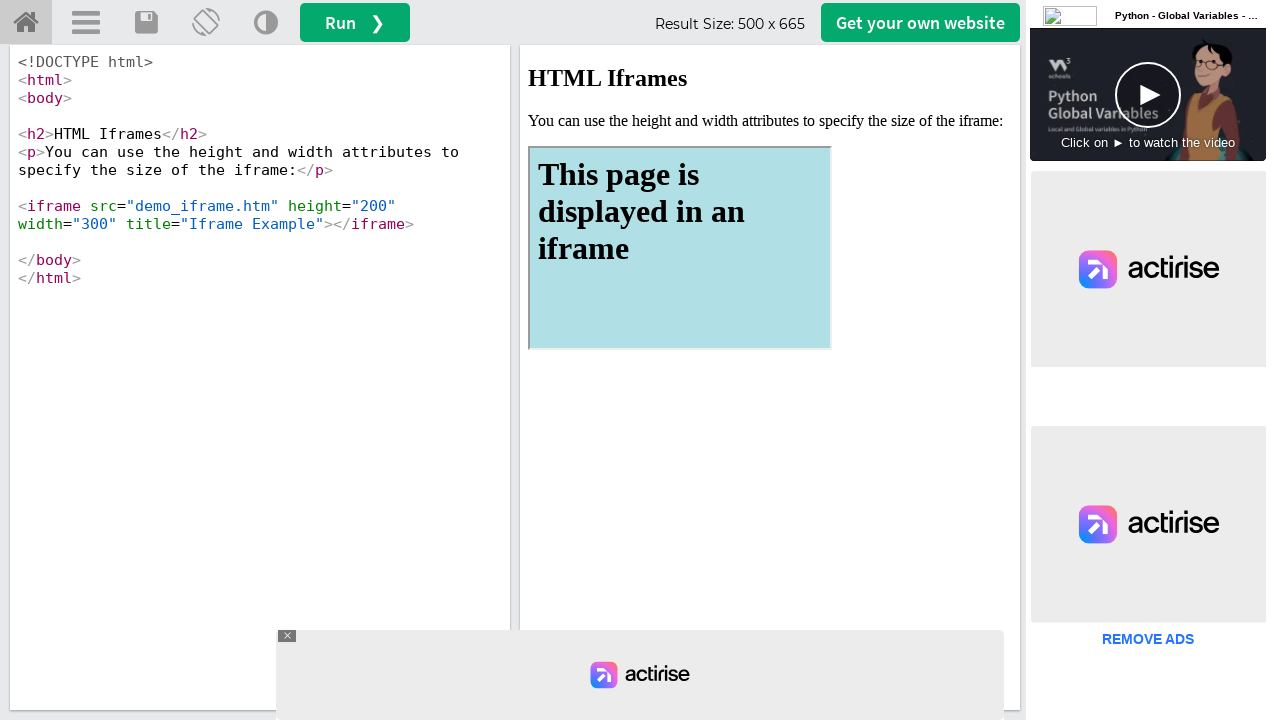

Navigated to W3Schools HTML iframe example page
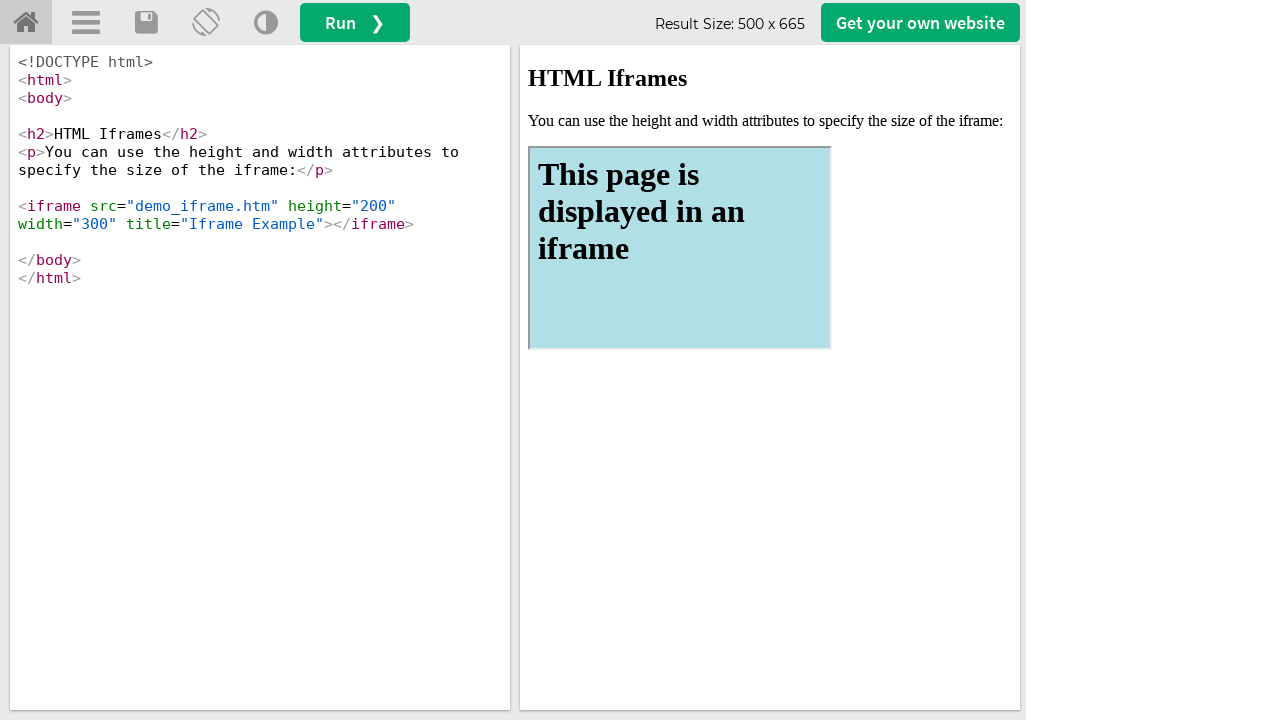

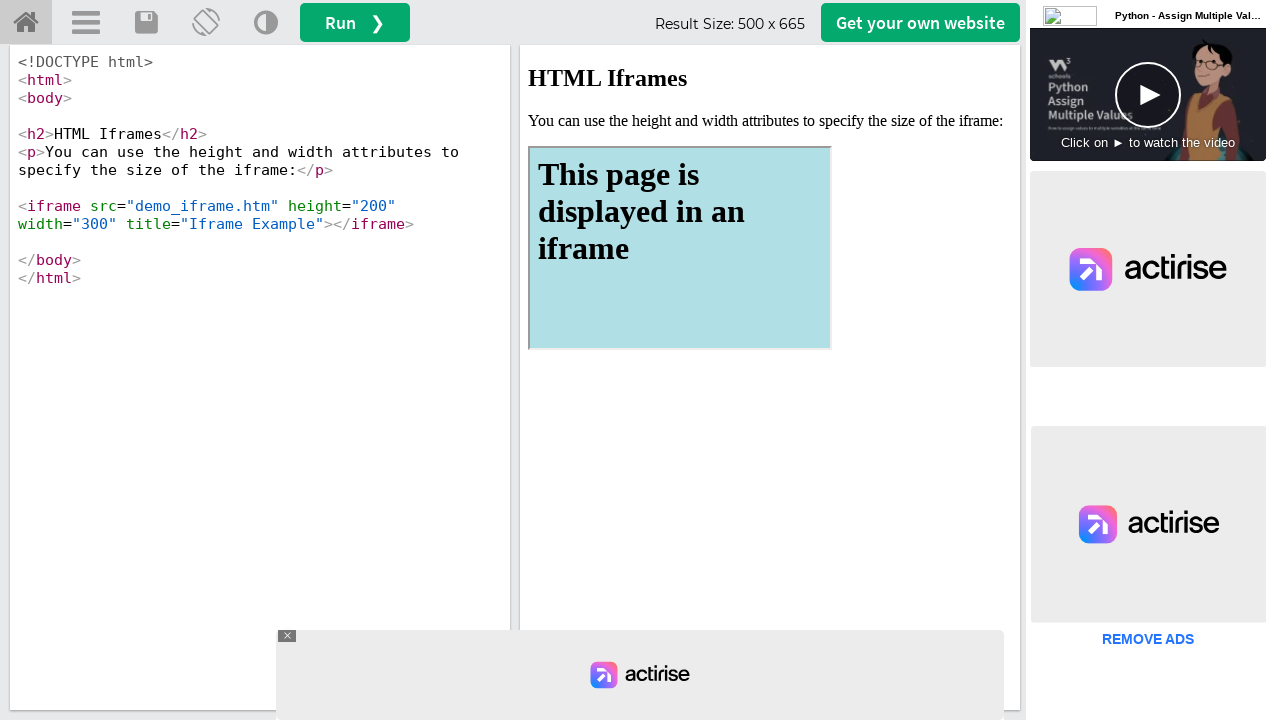